Fills a text field with a name, clicks button "One", checks "OptionThree" checkbox, selects "ExampleTwo" from dropdown, and validates presence of Selenium logo image

Starting URL: https://webjump-user.github.io/testqa/

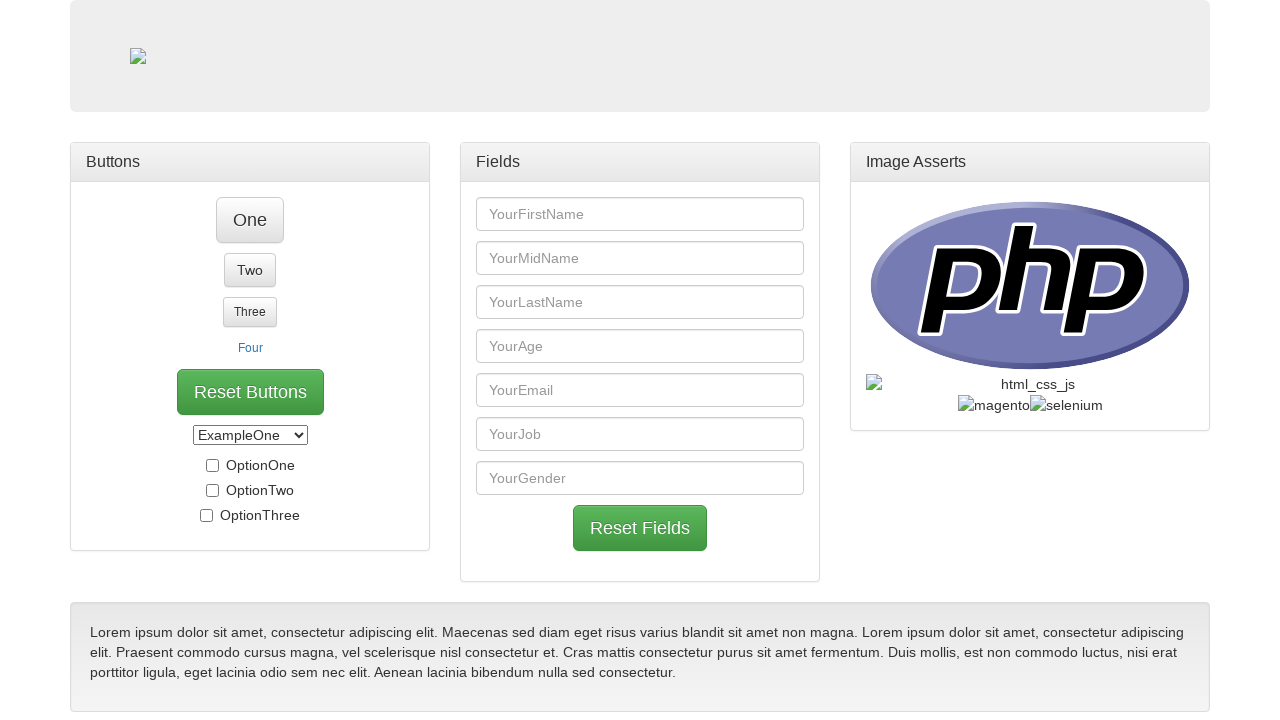

Filled YourFirstName field with 'JohnDoe' on input[name='YourFirstName'], input#YourFirstName, input[placeholder*='FirstName'
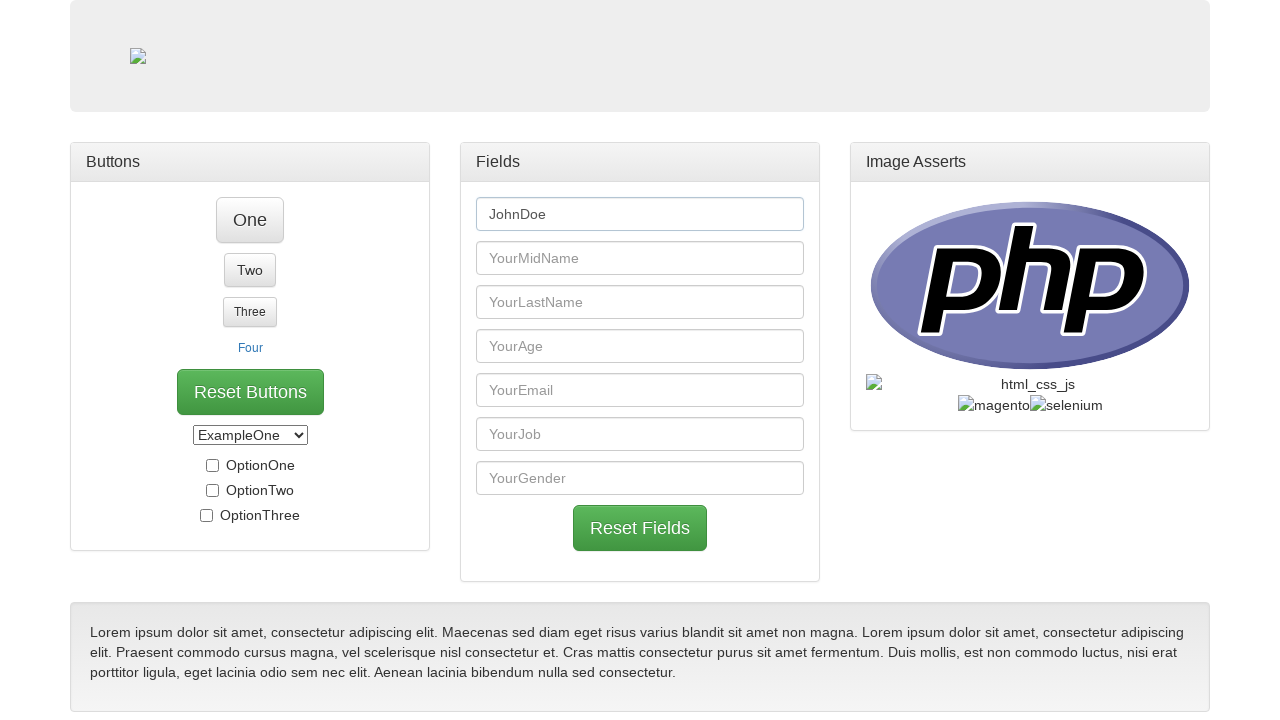

Clicked button 'One' at (250, 220) on button:has-text('One')
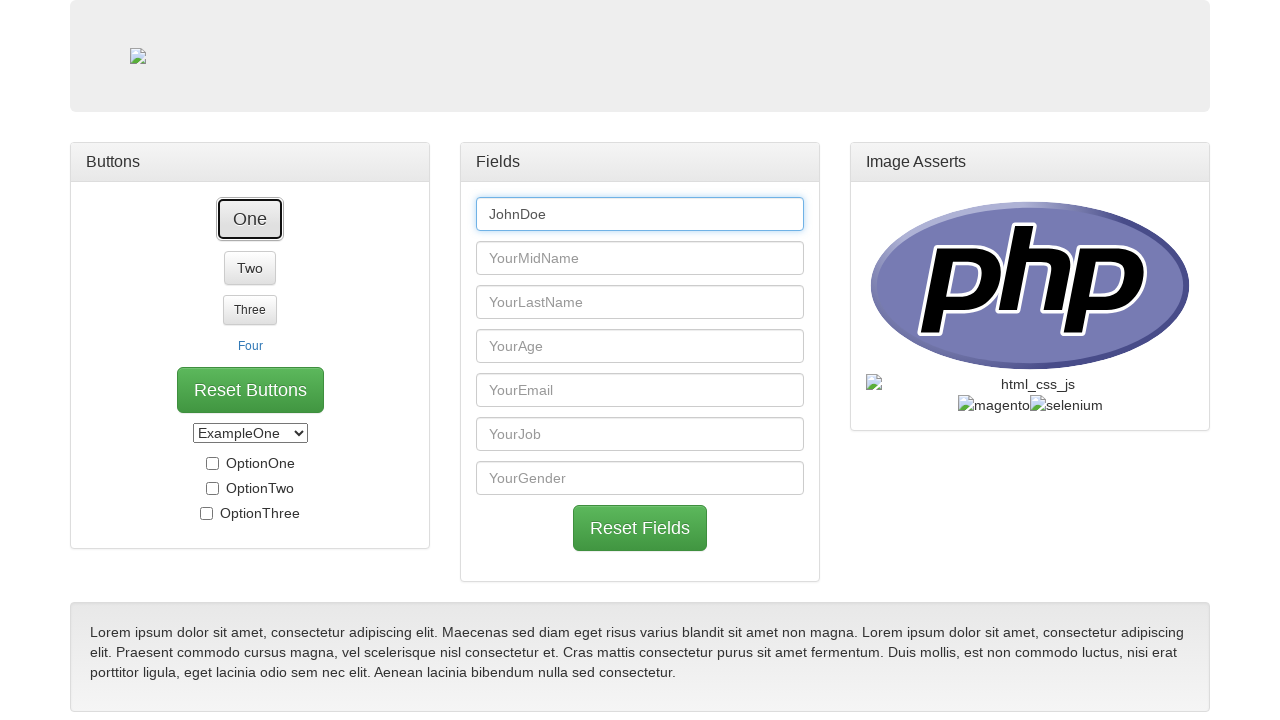

Checked OptionThree checkbox at (206, 489) on input[value='OptionThree'], input#OptionThree, label:has-text('OptionThree') inp
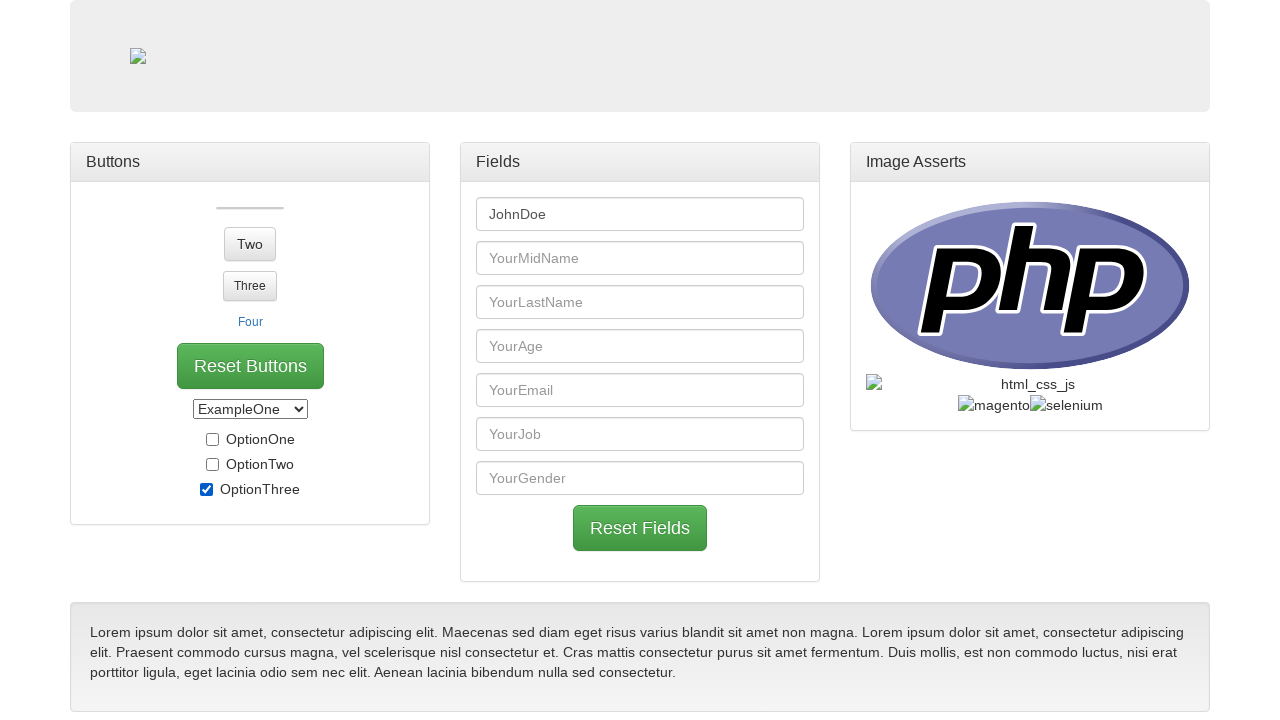

Selected ExampleTwo from dropdown on select
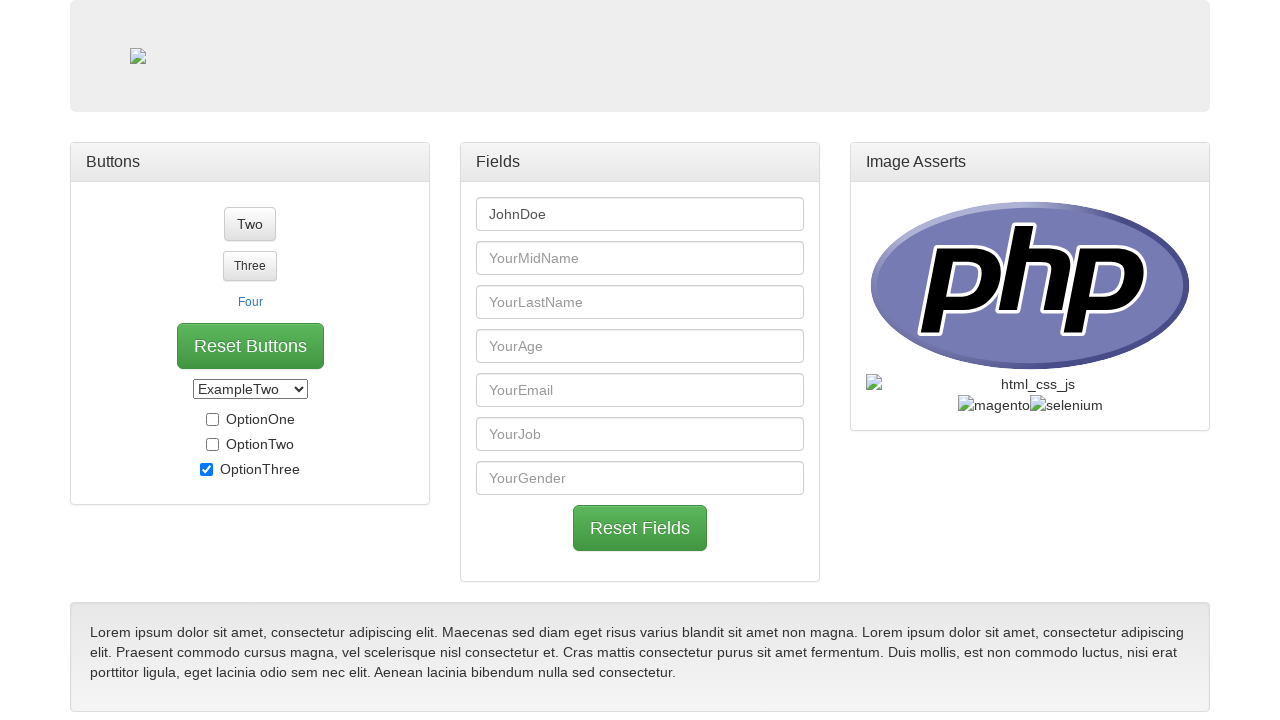

Validated presence of Selenium logo image
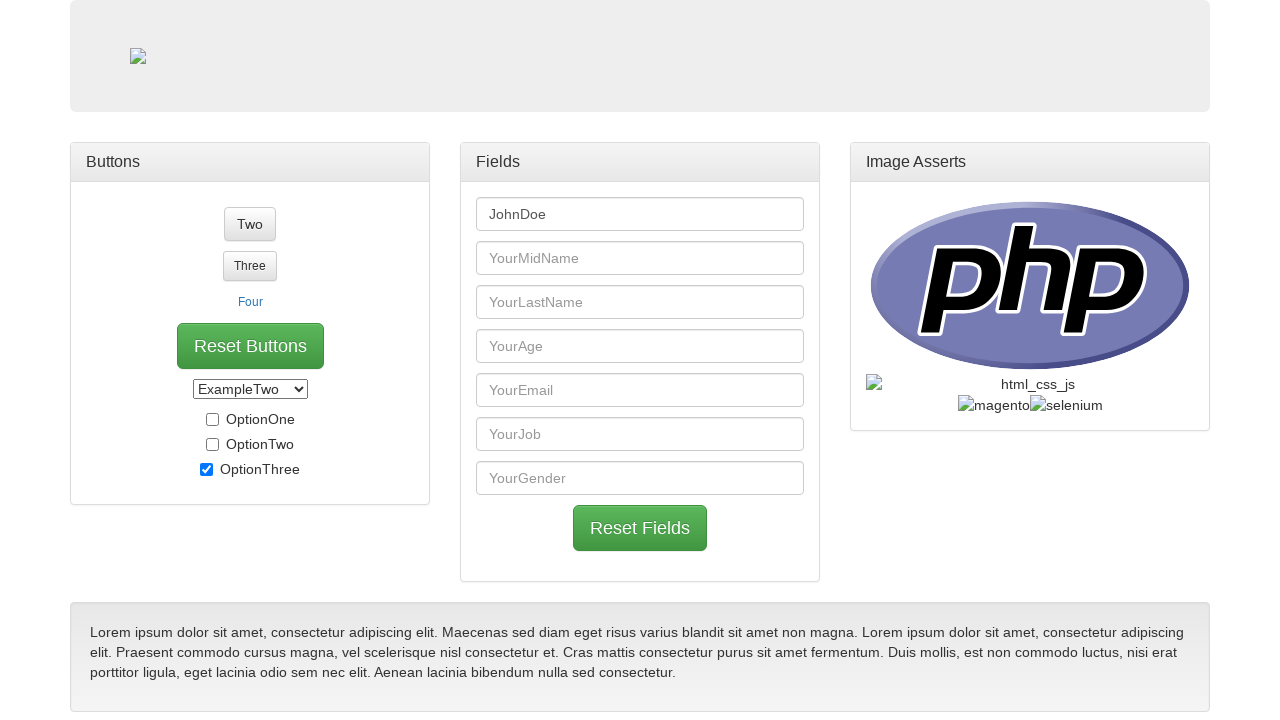

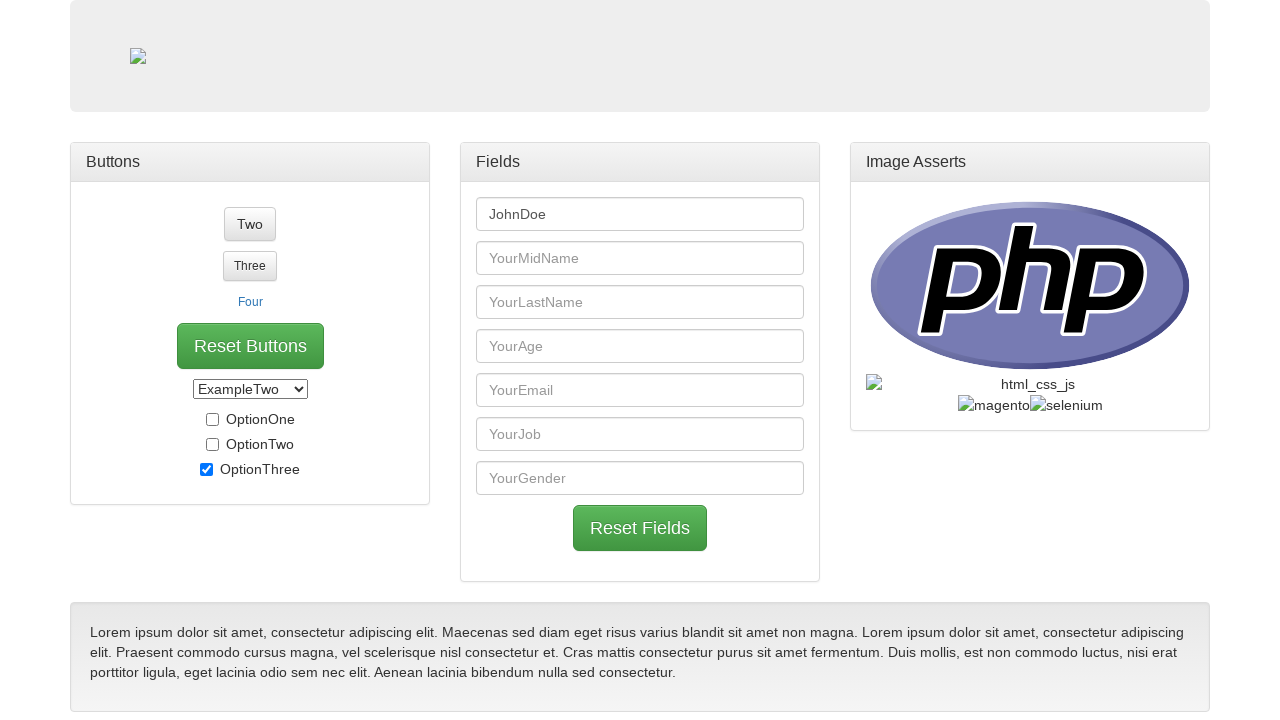